Tests date picker calendar functionality by selecting a specific date and verifying the selected values

Starting URL: https://rahulshettyacademy.com/seleniumPractise/#/offers

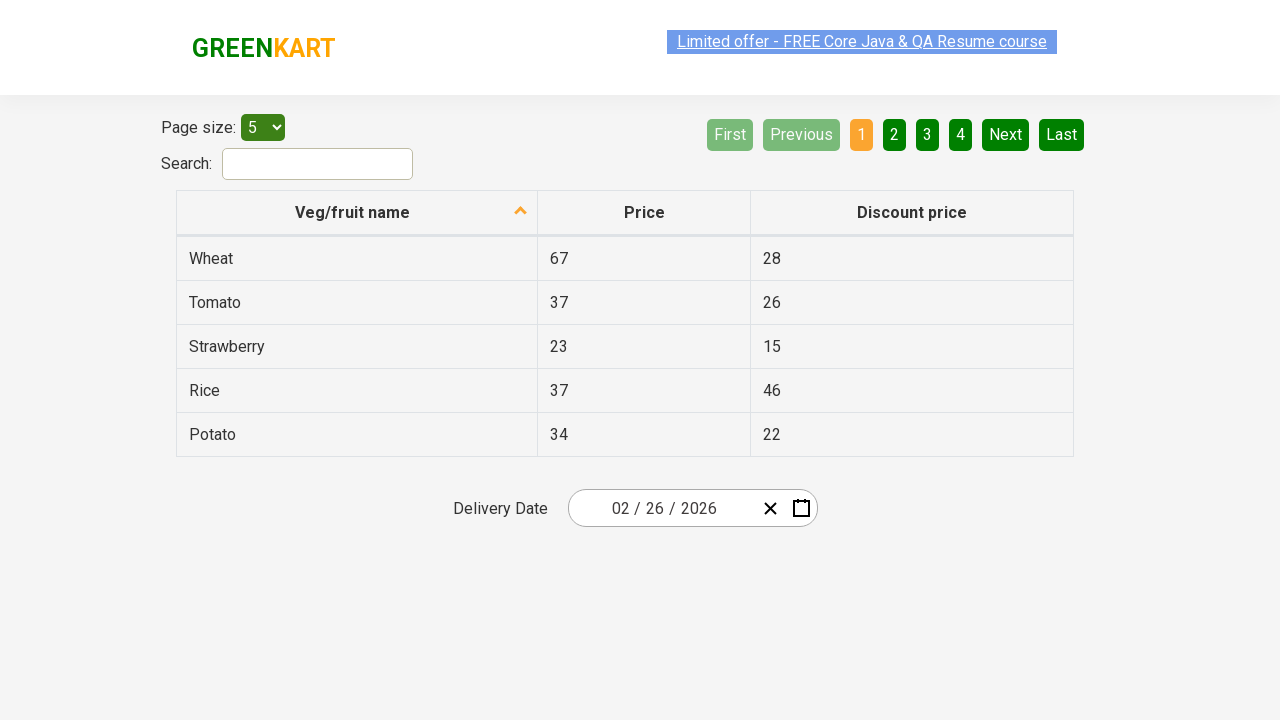

Clicked calendar button to open date picker at (801, 508) on .react-date-picker__calendar-button
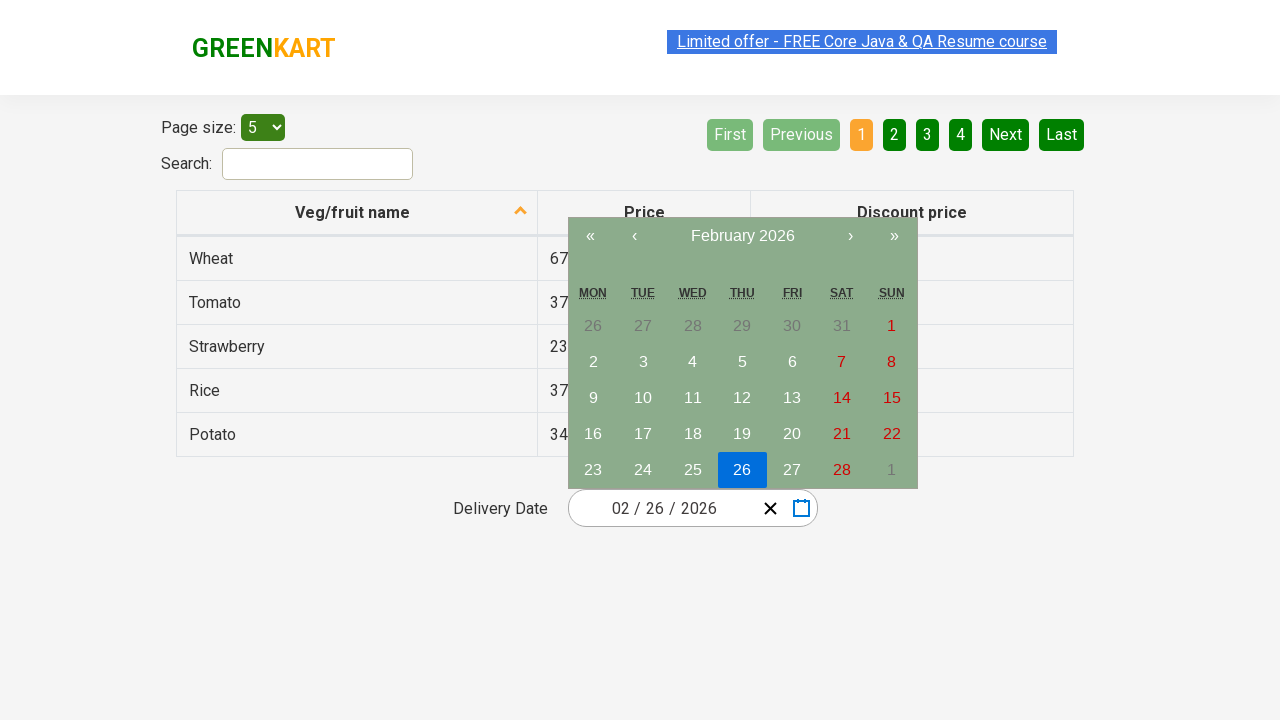

Clicked navigation label to navigate to higher calendar view at (742, 236) on .react-calendar__navigation__label__labelText
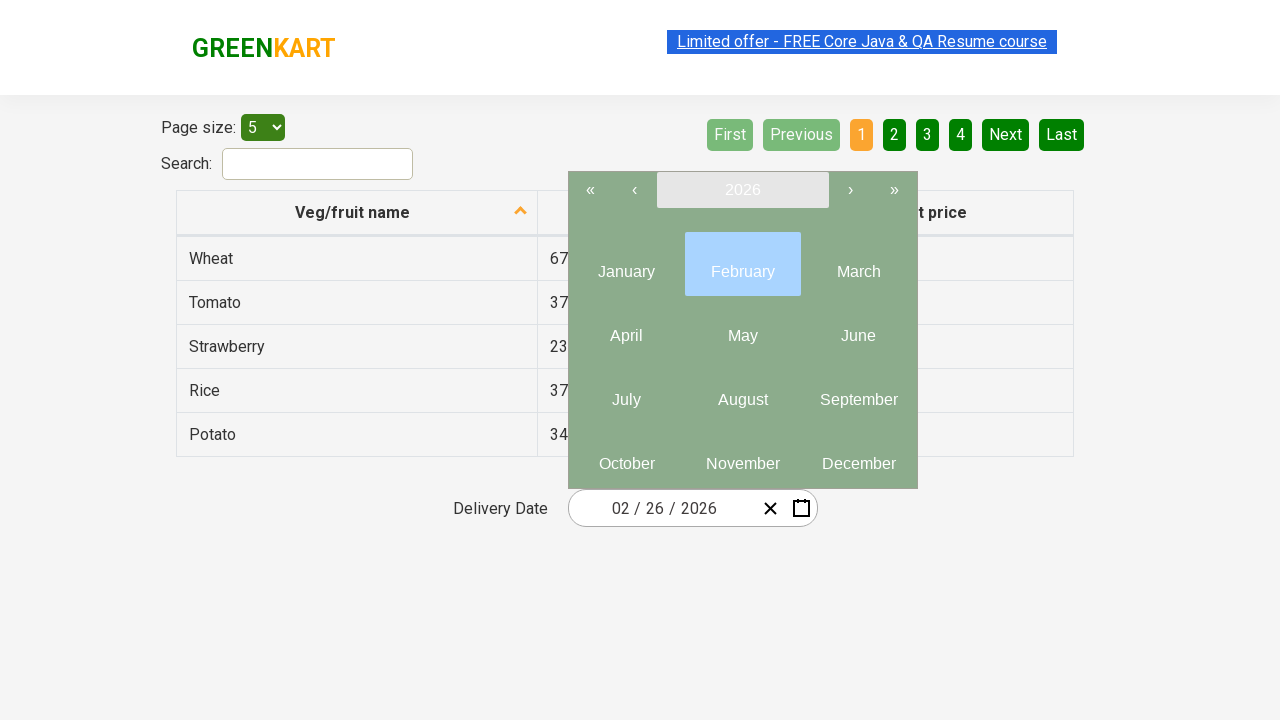

Clicked navigation label again to reach year view at (742, 190) on .react-calendar__navigation__label__labelText
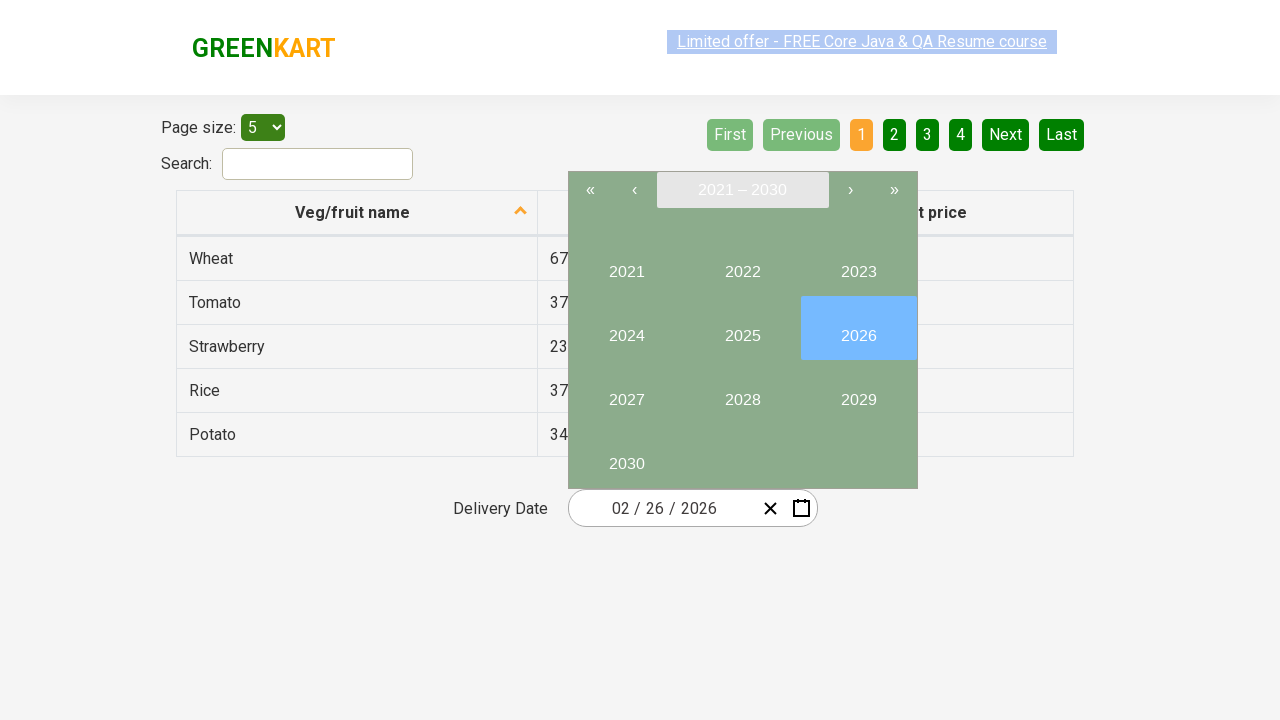

Selected year 2025 at (742, 328) on button:has-text("2025")
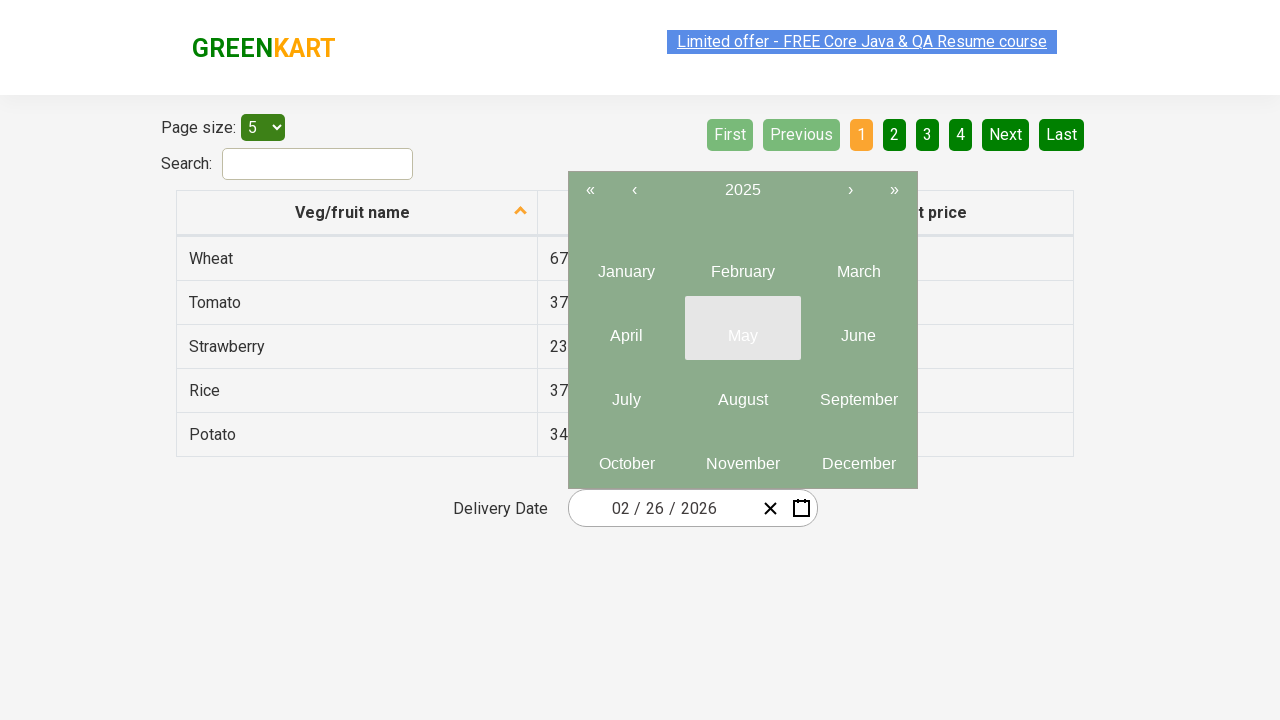

Selected month 8 at (742, 392) on .react-calendar__year-view__months__month >> nth=7
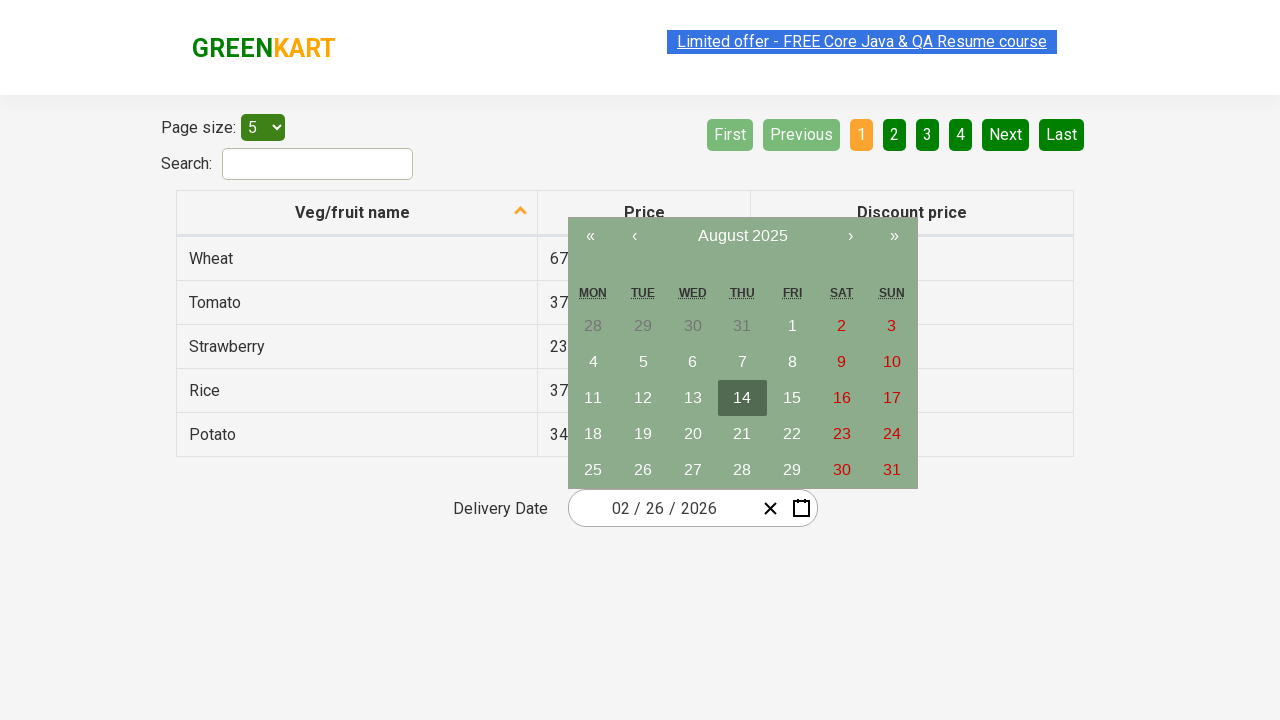

Selected day 15 at (792, 398) on abbr:has-text("15")
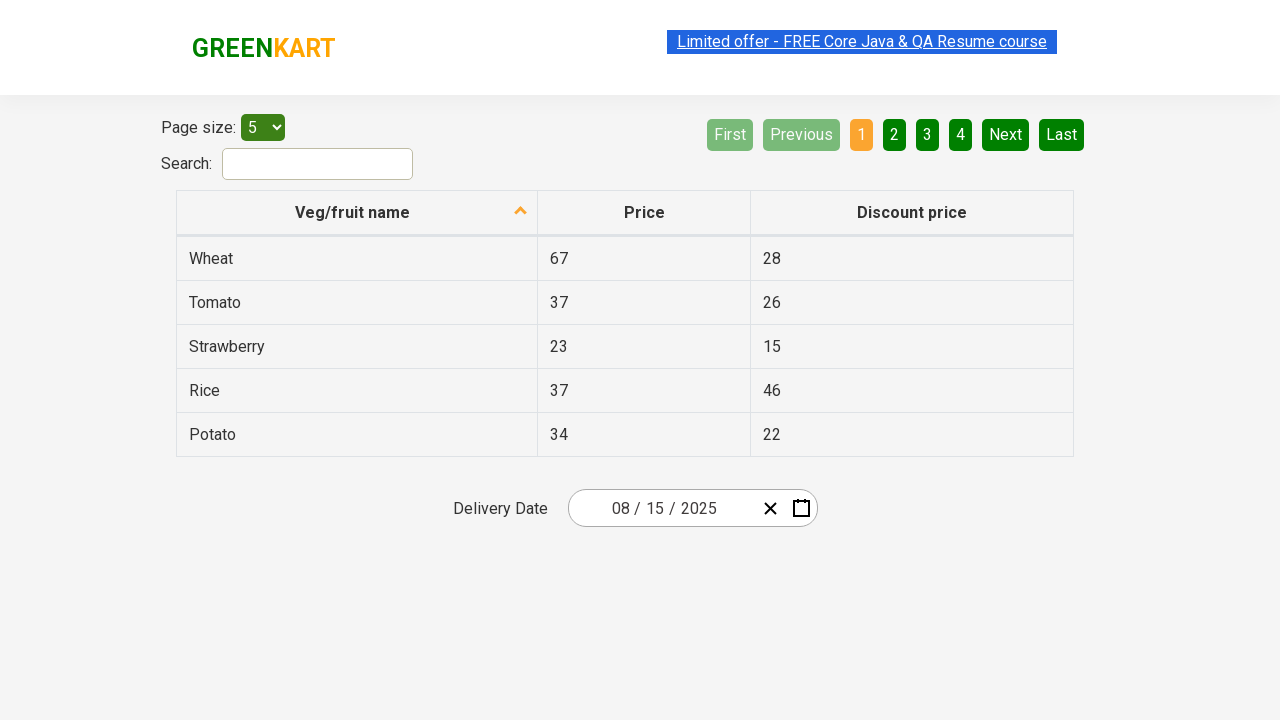

Verified selected date values match expected: month=8, day=15, year=2025
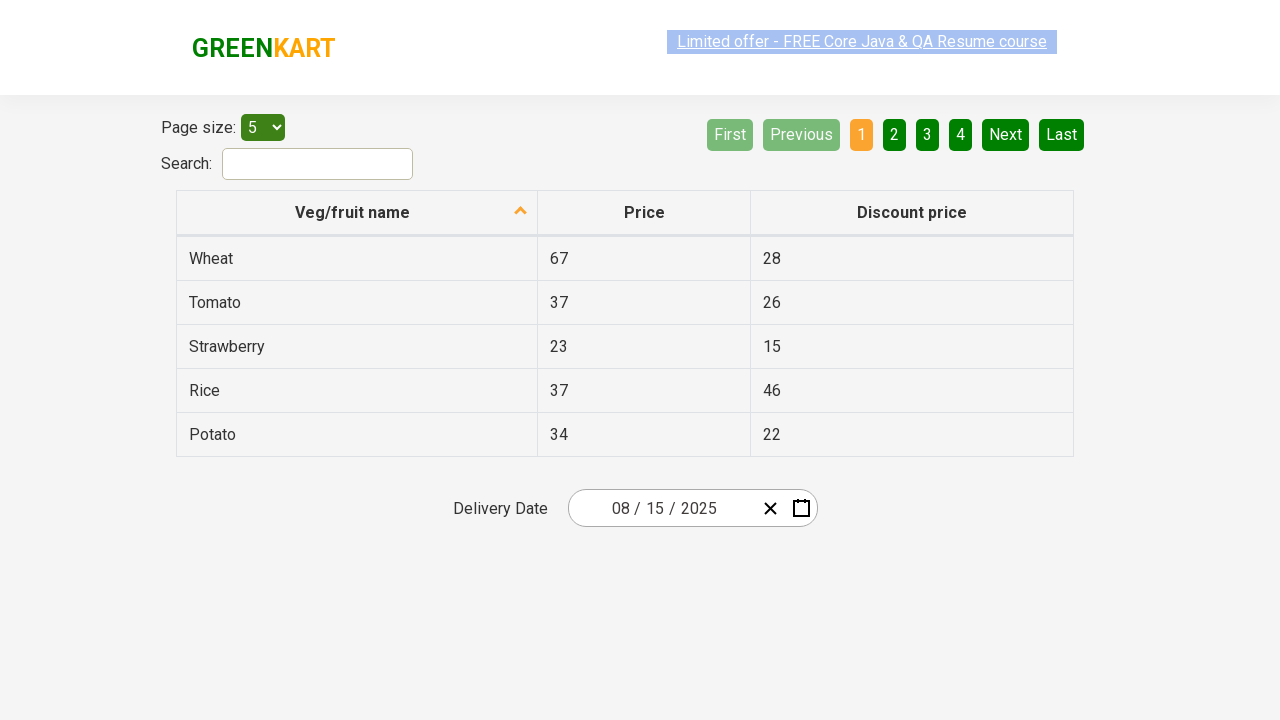

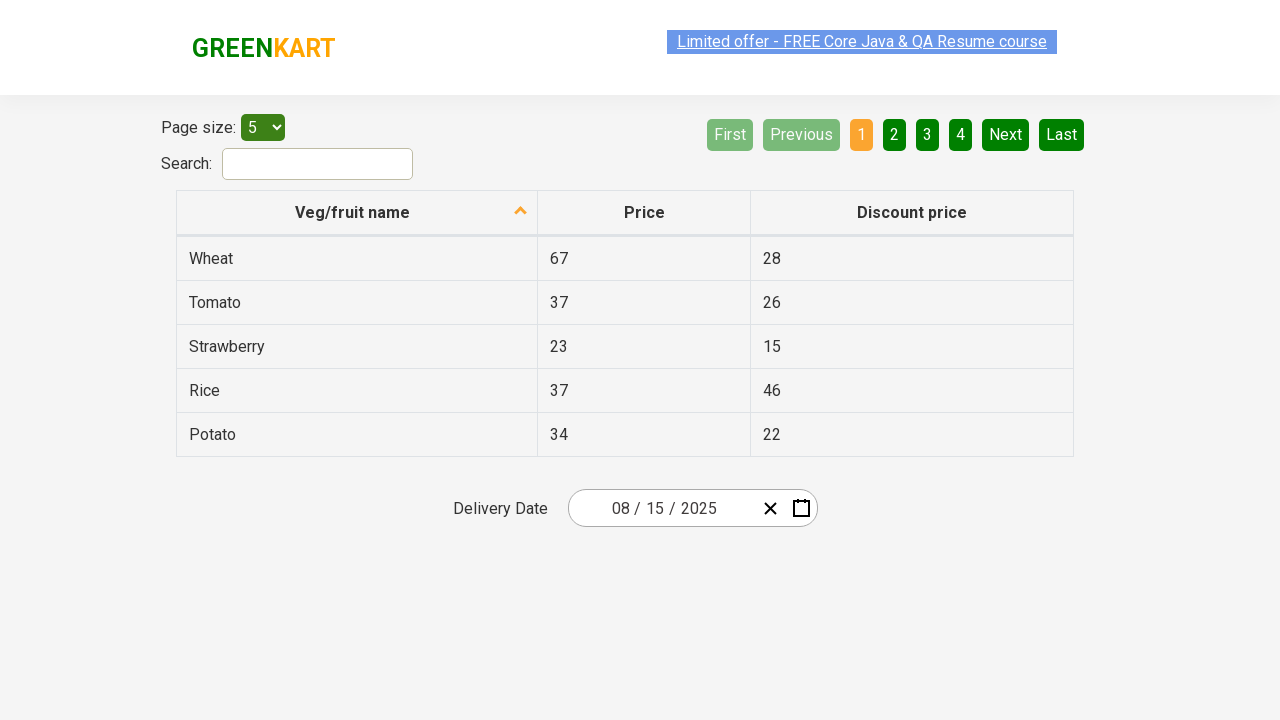